Tests a form interaction by reading a hidden attribute value from an element, performing a mathematical calculation on it, filling the result into an input field, checking two checkboxes, and submitting the form.

Starting URL: http://suninjuly.github.io/get_attribute.html

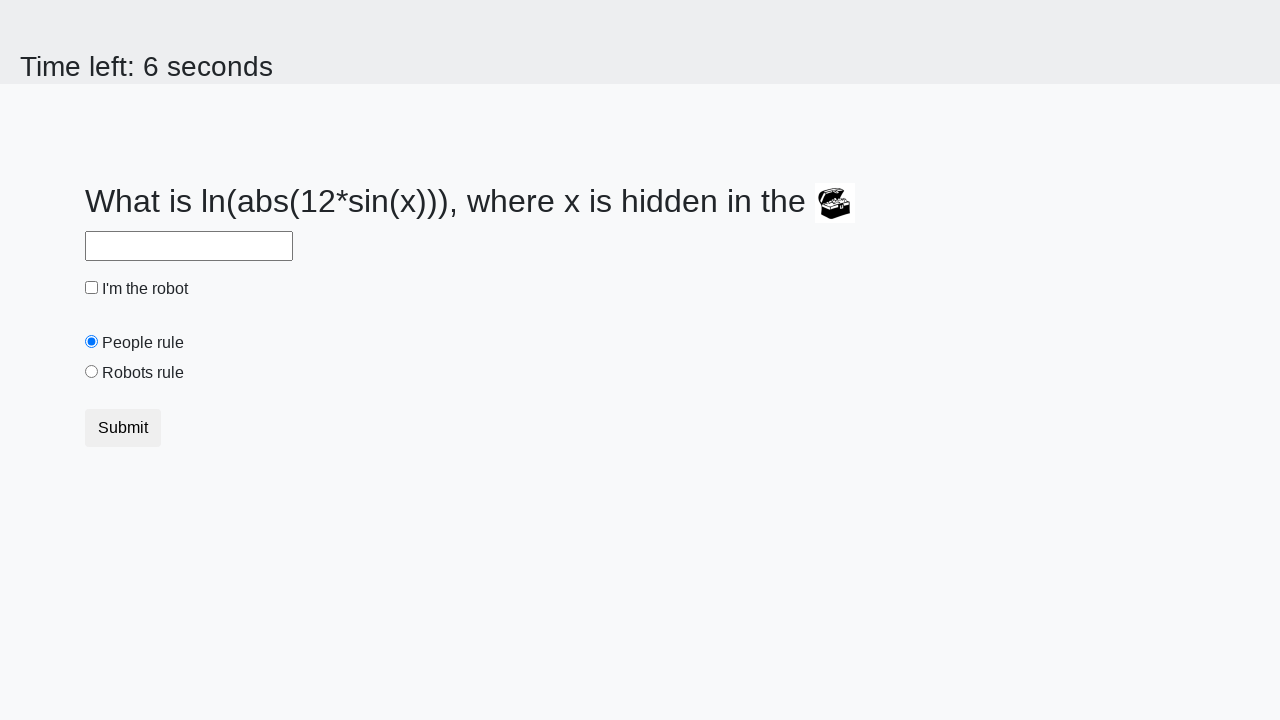

Located treasure element with hidden valuex attribute
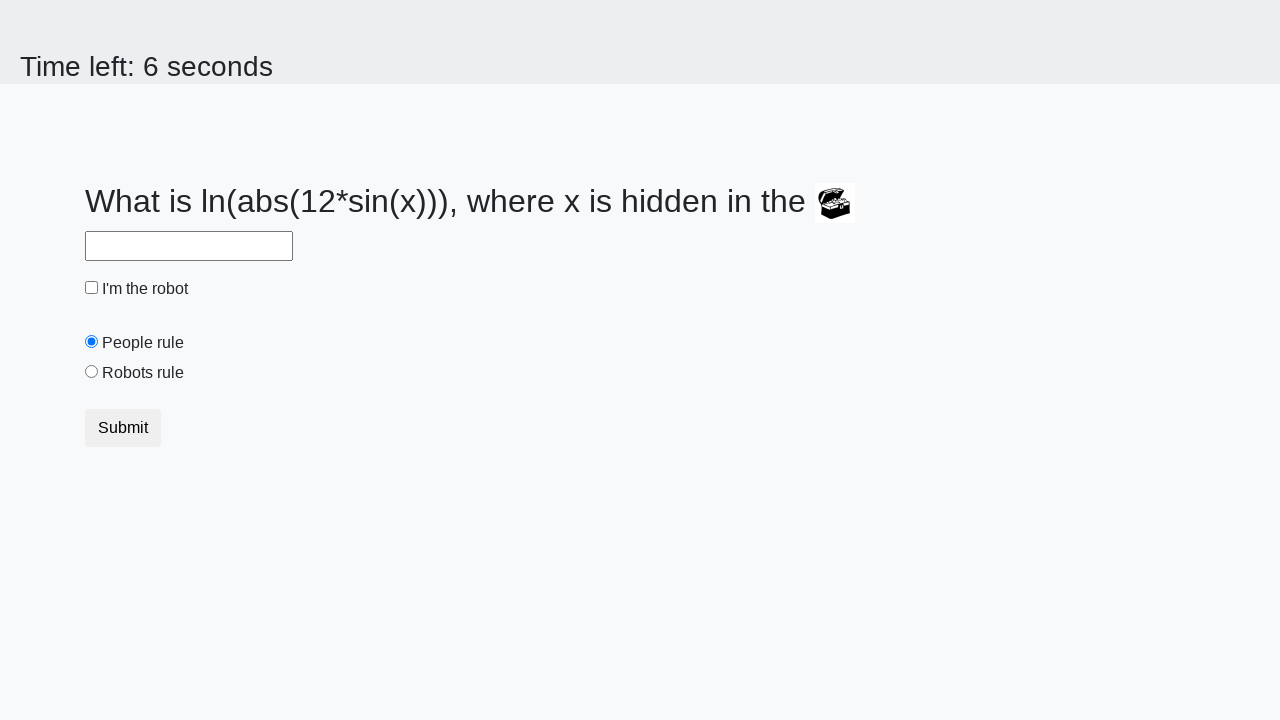

Retrieved hidden valuex attribute from treasure element: 676
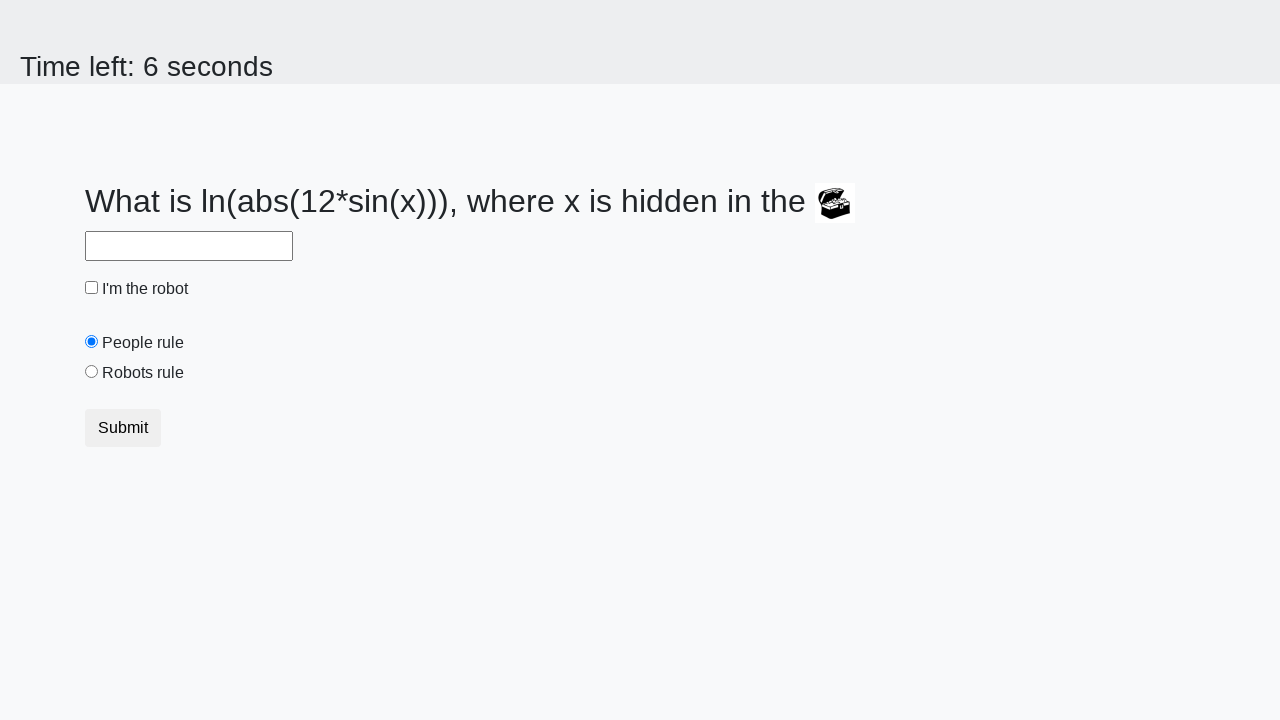

Calculated mathematical result using formula: 1.848392784580049
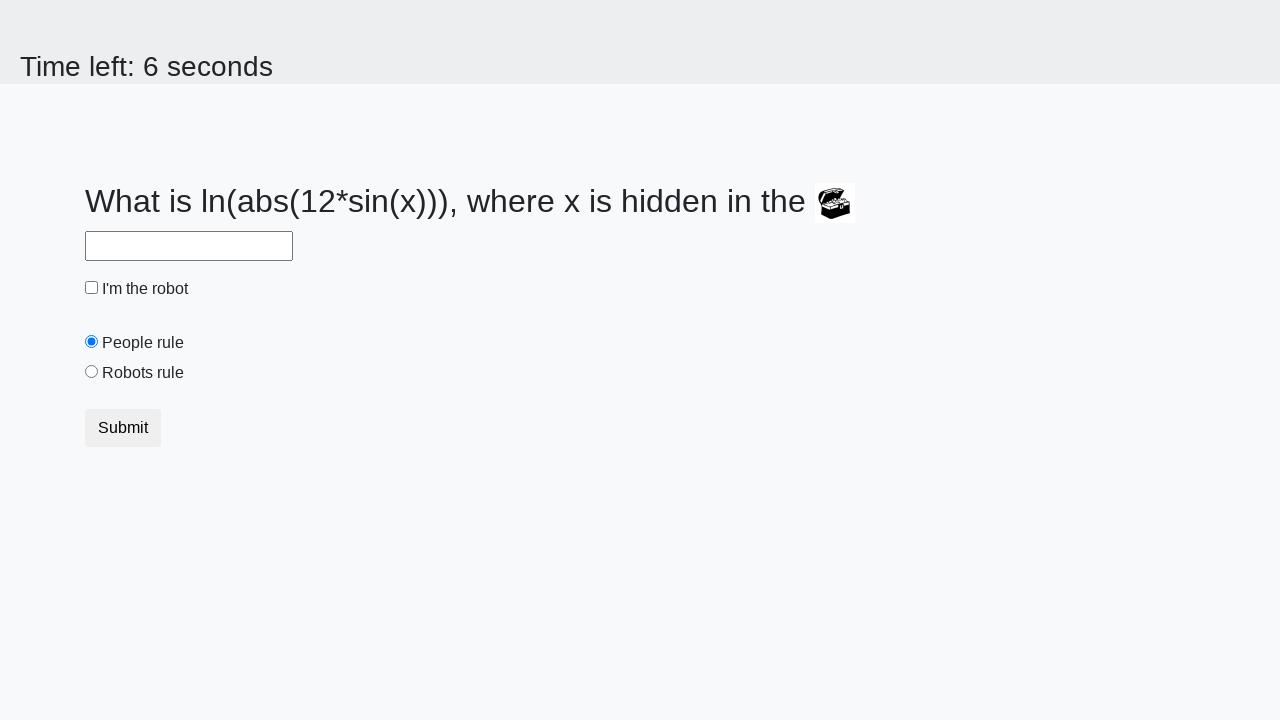

Filled answer field with calculated value: 1.848392784580049 on #answer
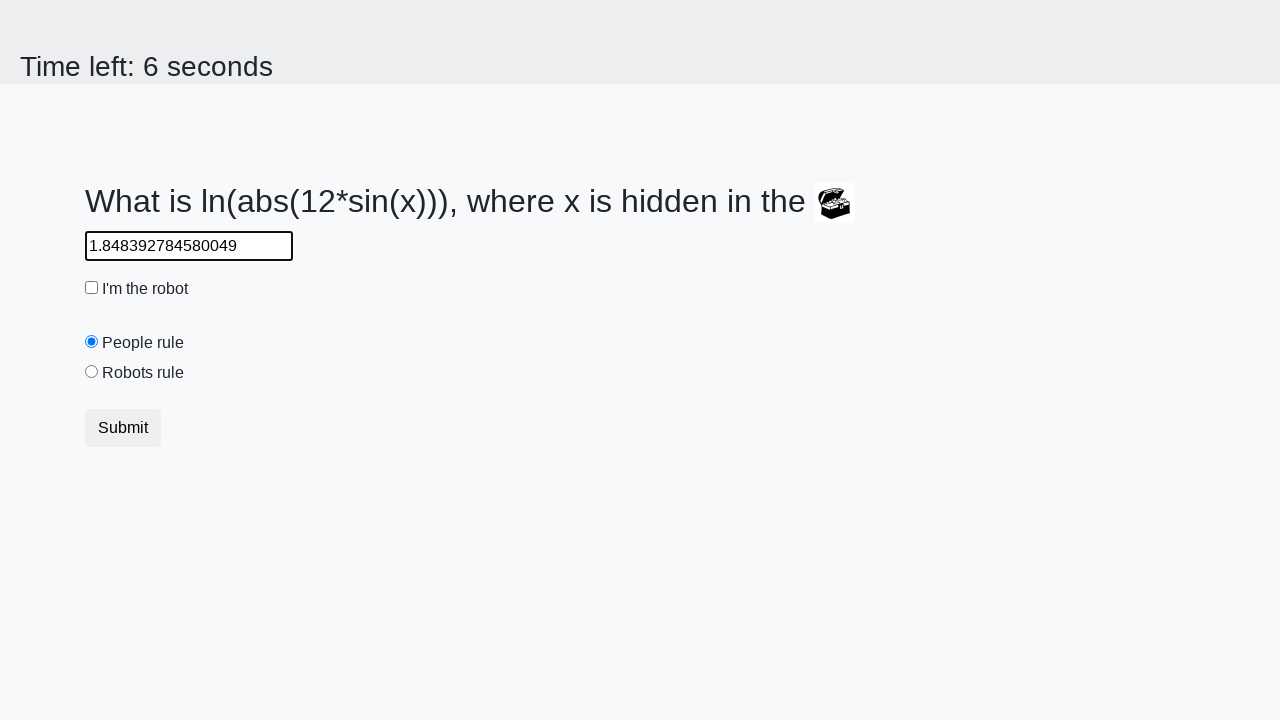

Checked the robot checkbox at (92, 288) on #robotCheckbox
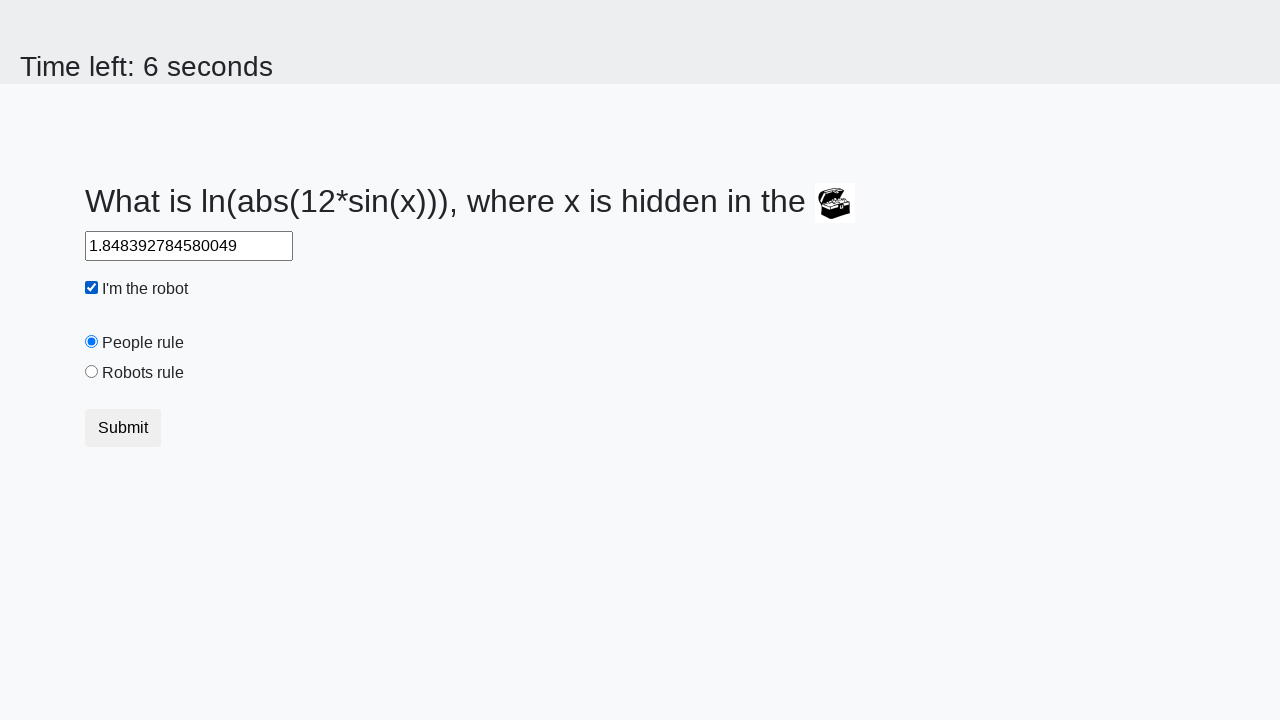

Checked the robots rule checkbox at (92, 372) on #robotsRule
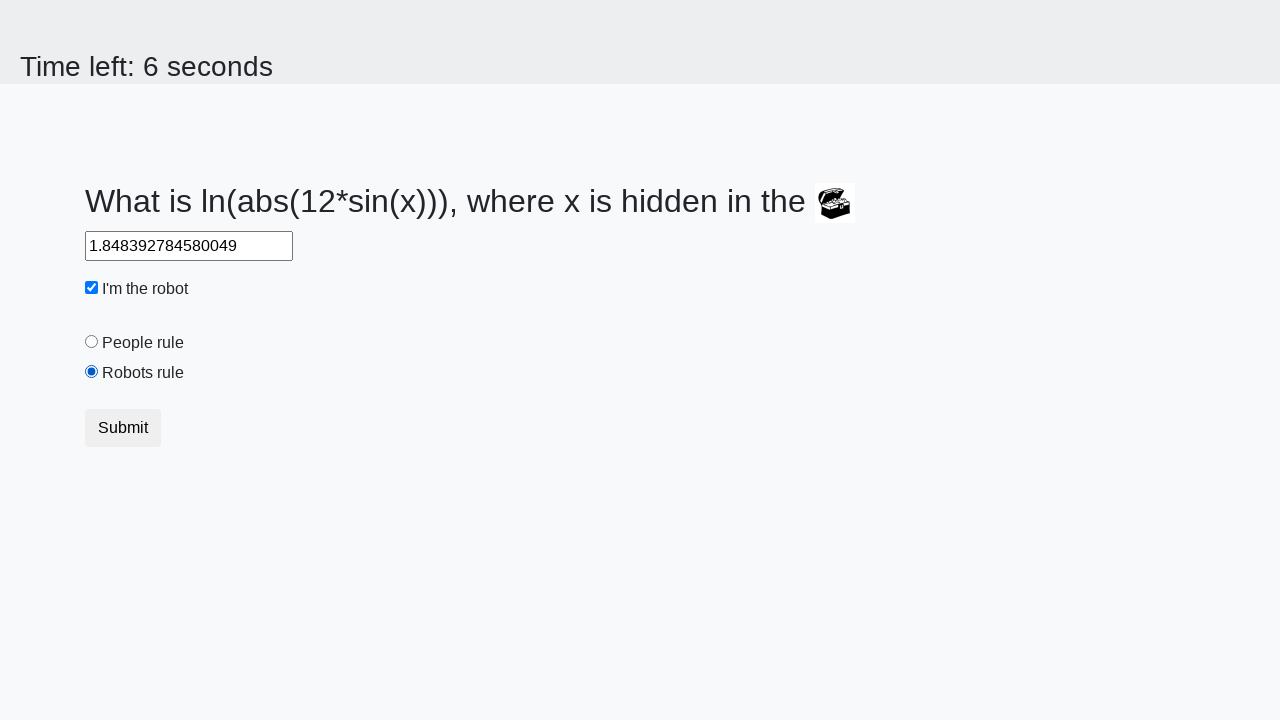

Submitted the form at (123, 428) on button[type='submit']
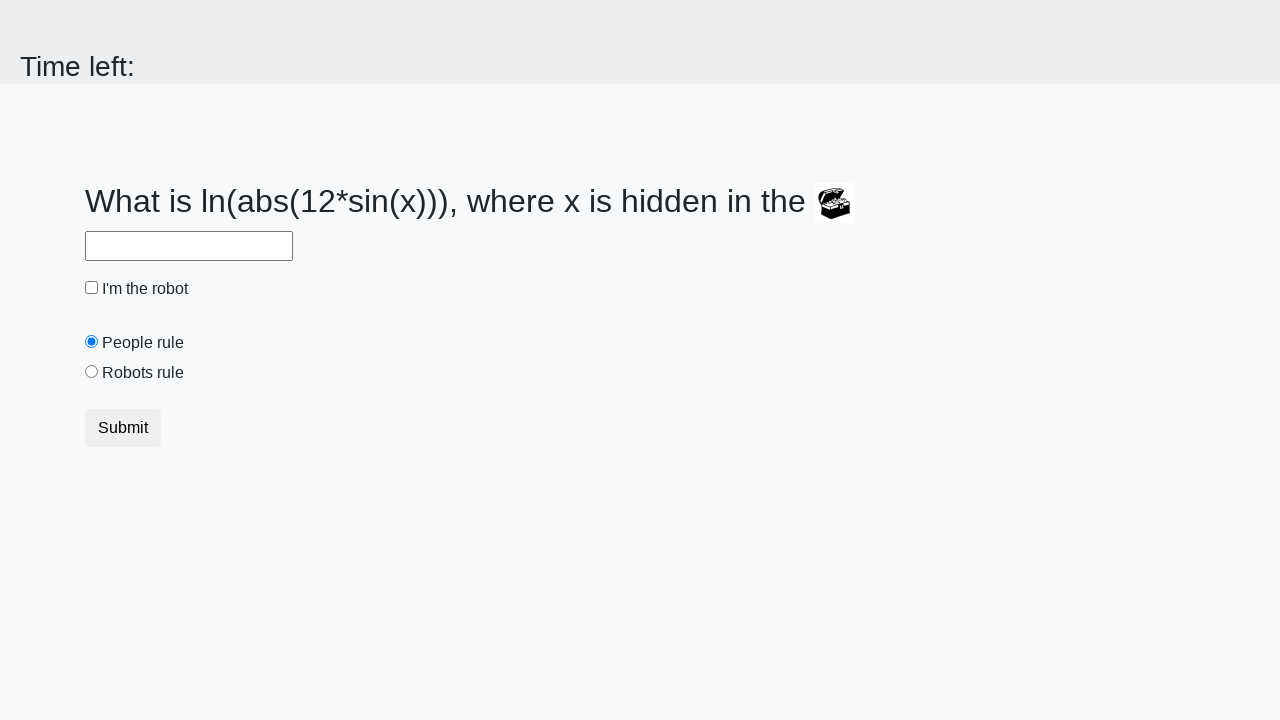

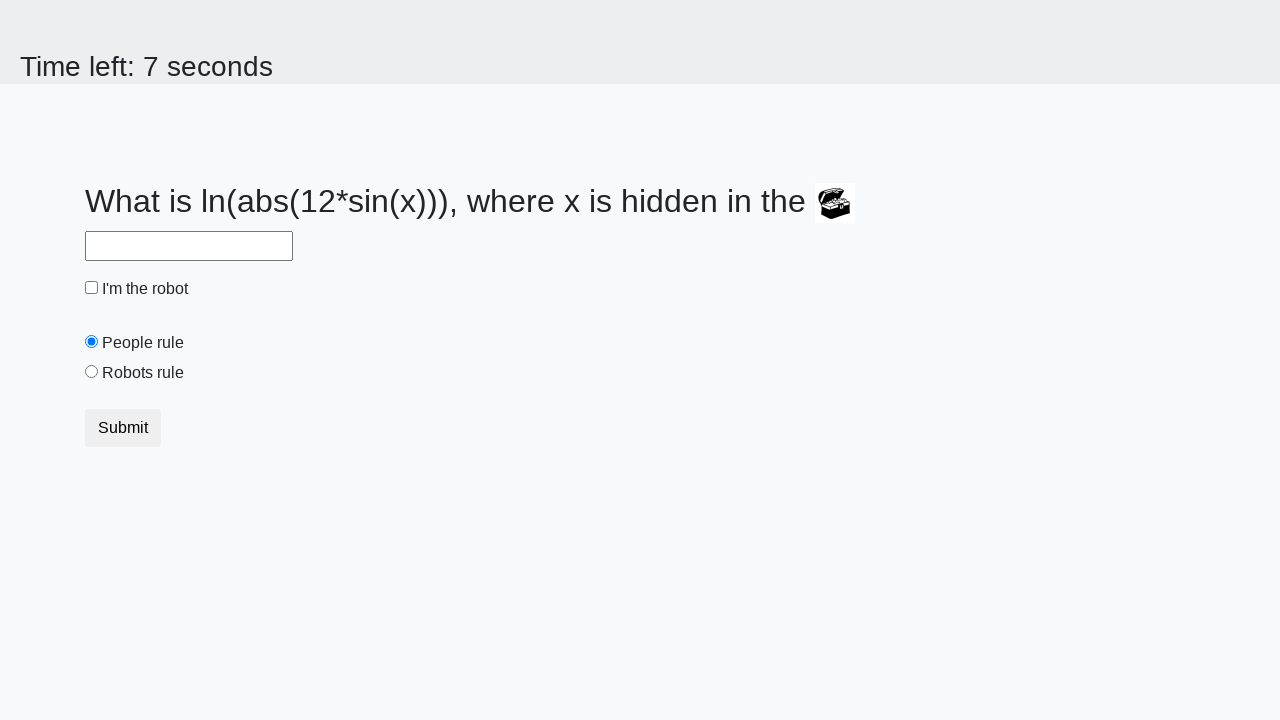